Tests a web table by verifying column headers, counting rows, checking for specific data values, and interacting with checkboxes in the table

Starting URL: http://seleniumpractise.blogspot.com/2021/08/

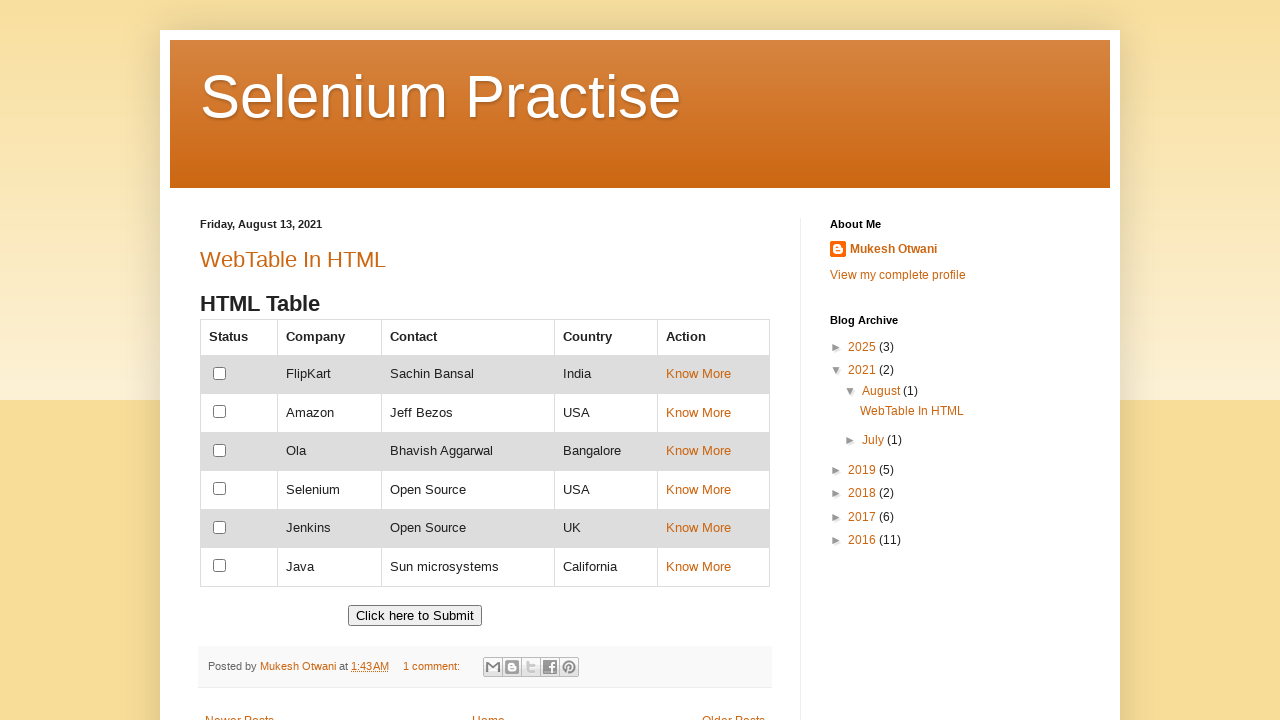

Retrieved all table headers from customers table
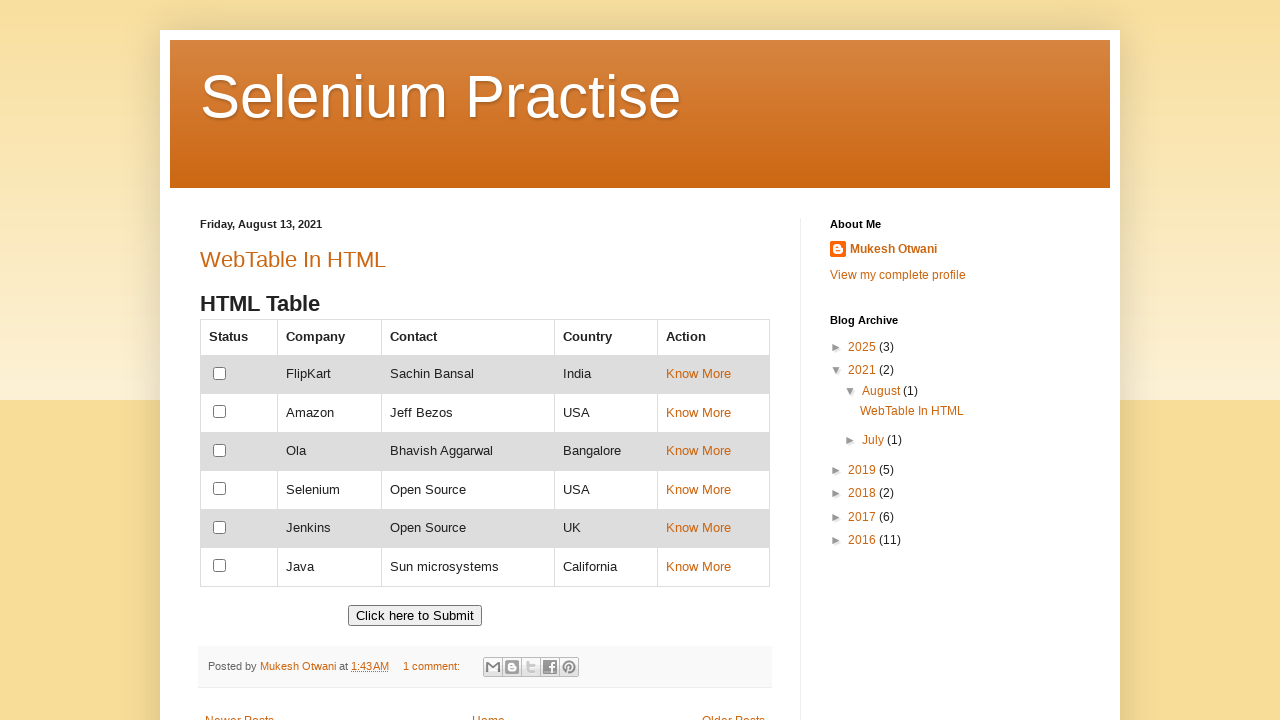

Verified table has 5 column headers
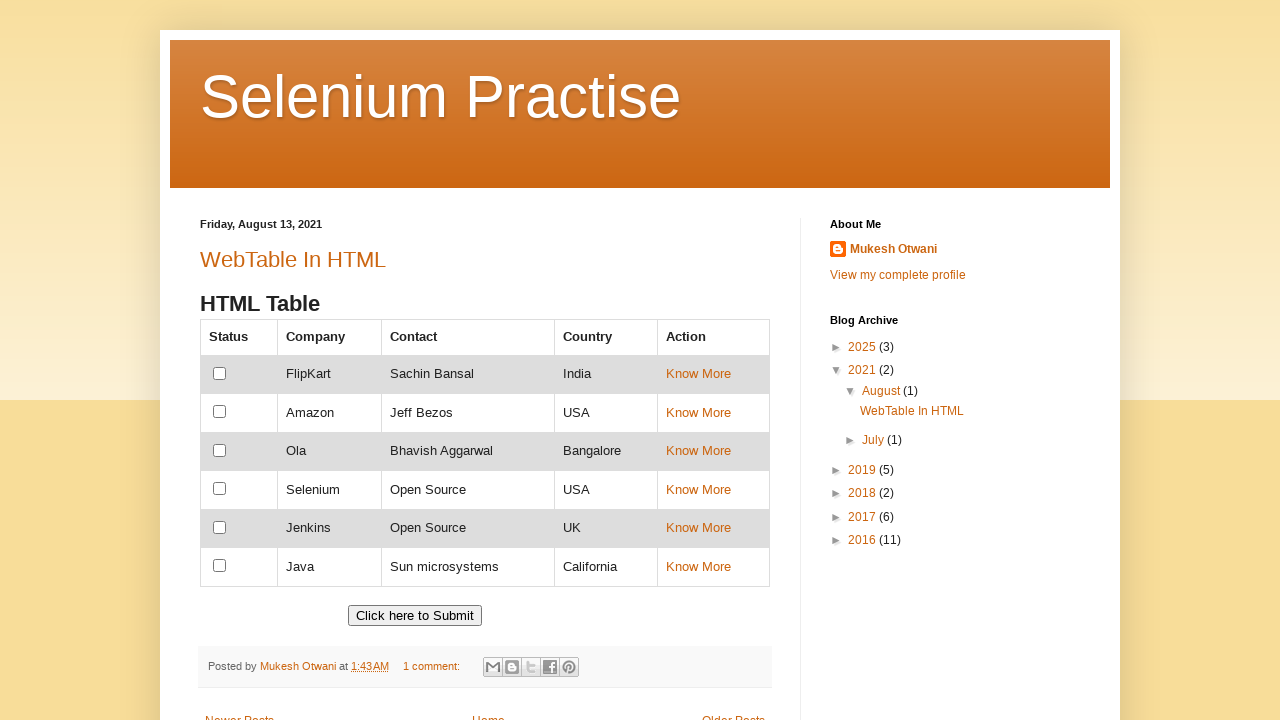

Confirmed 'Country' header is present in table
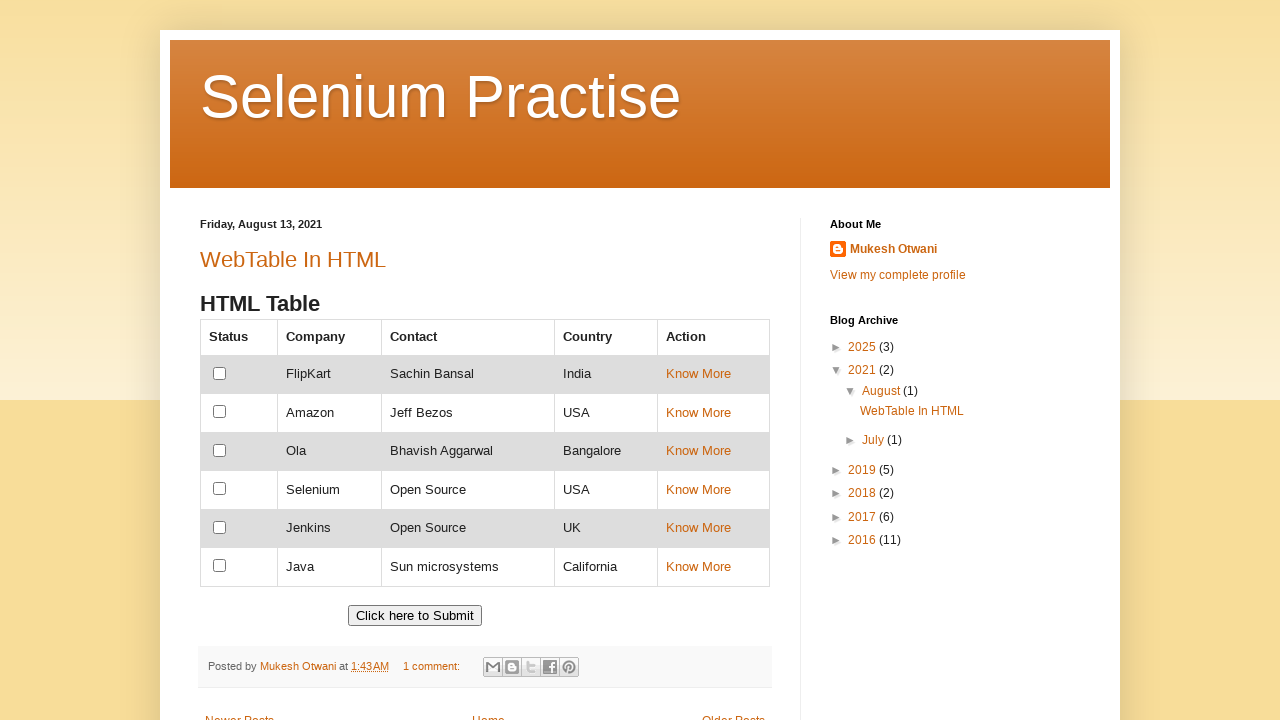

Retrieved all table rows from customers table
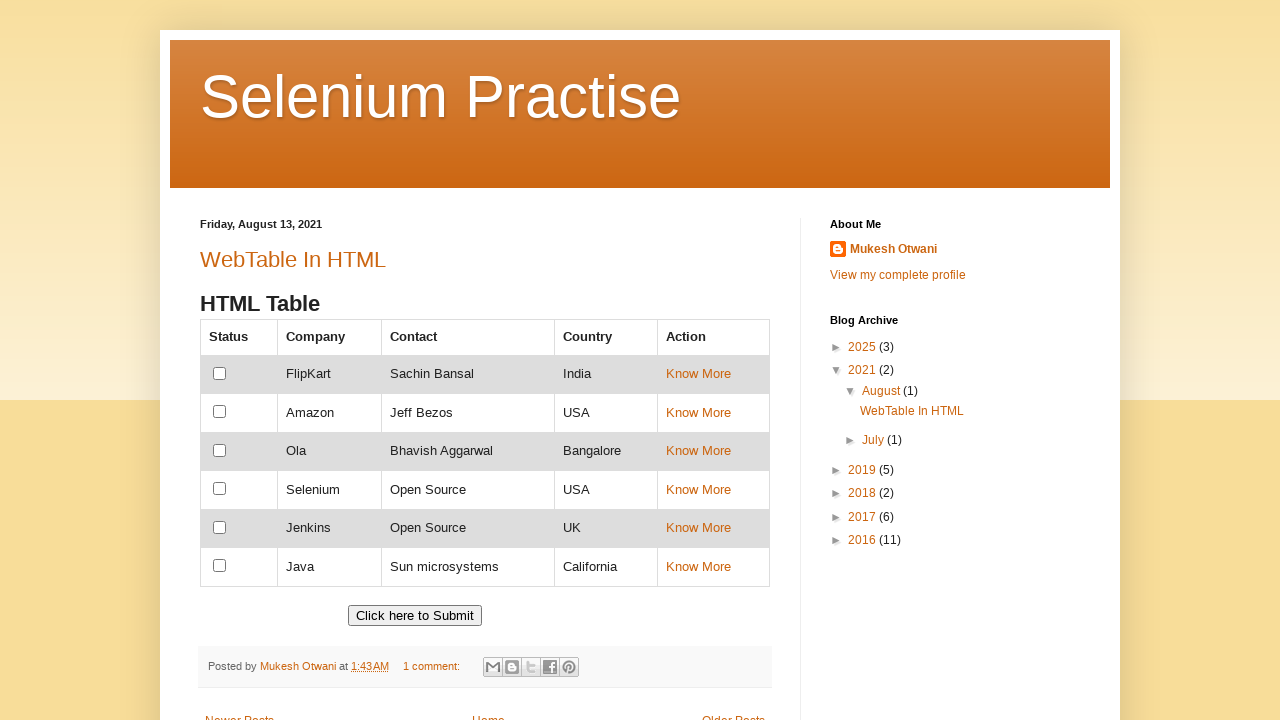

Verified table contains 7 rows total
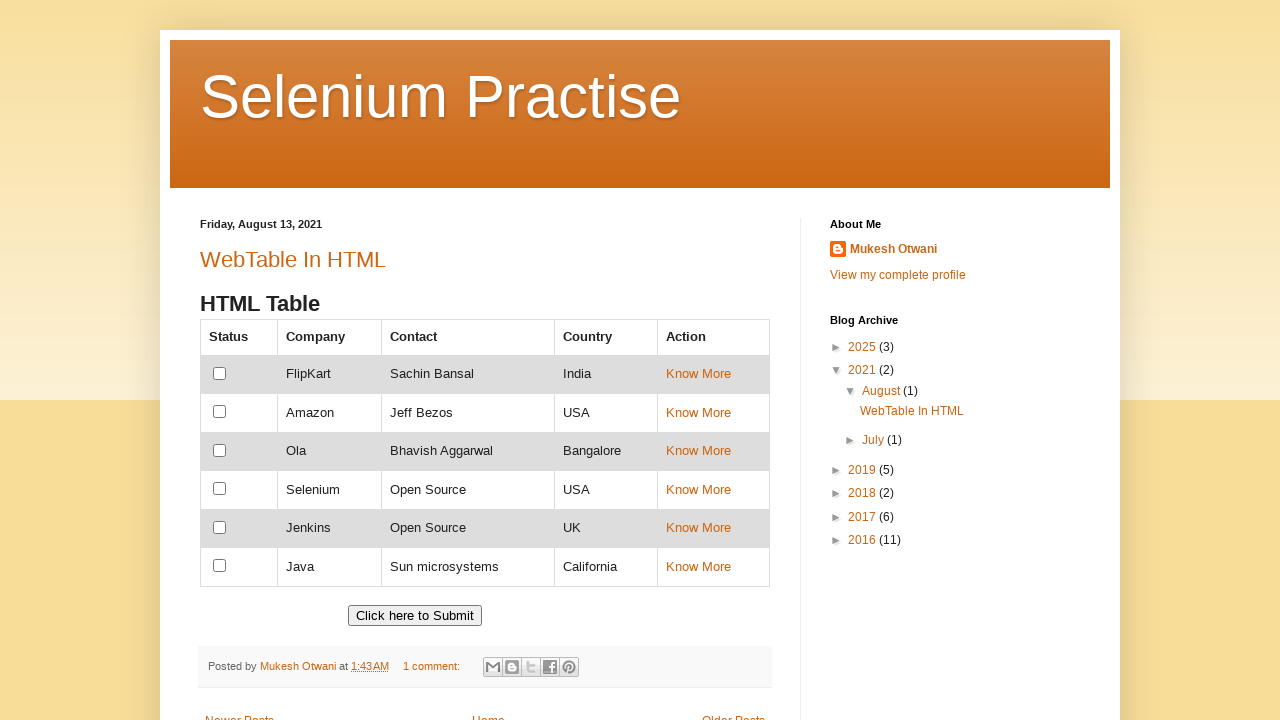

Retrieved all table cells from customers table
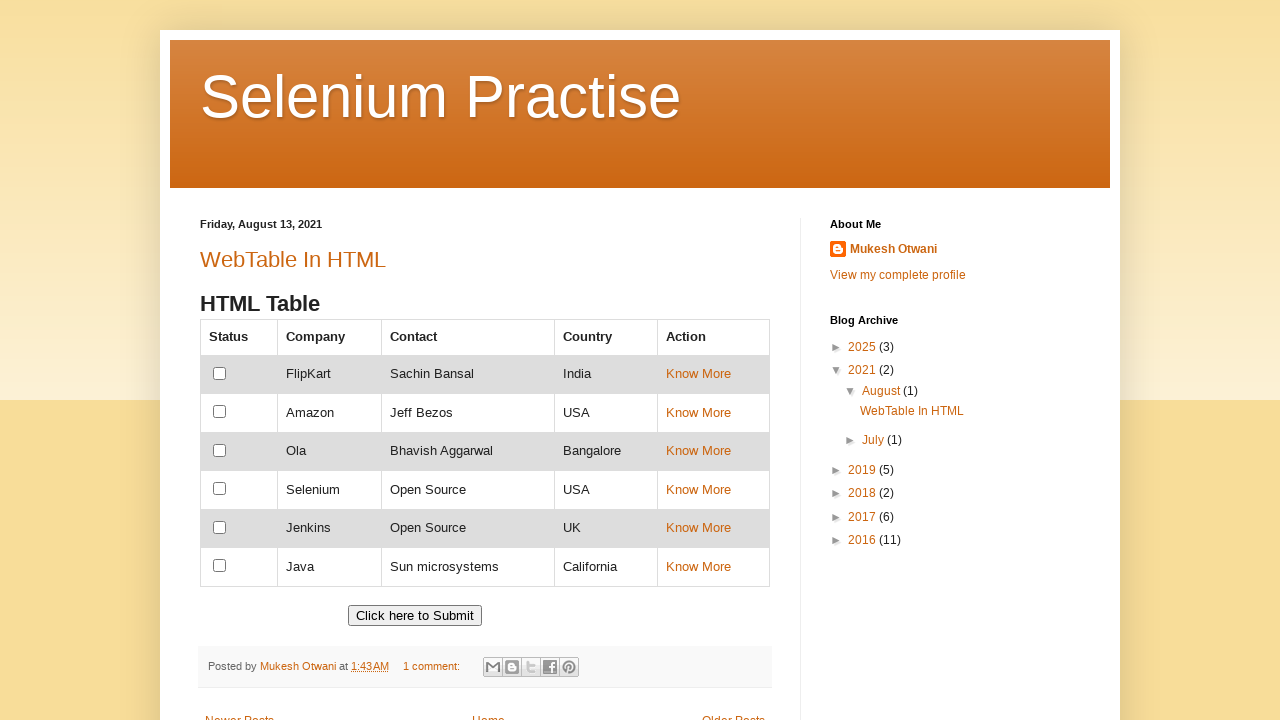

Confirmed 'Ola' data value exists in table cells
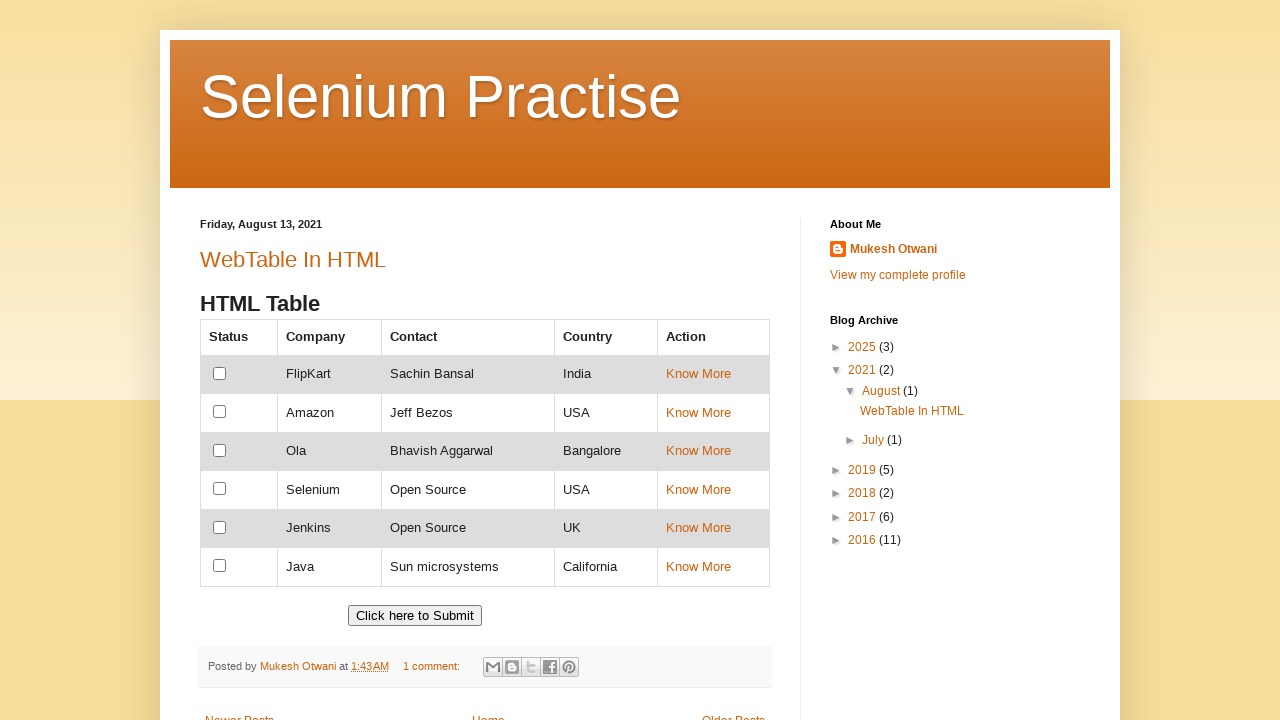

Retrieved all data from third column of table
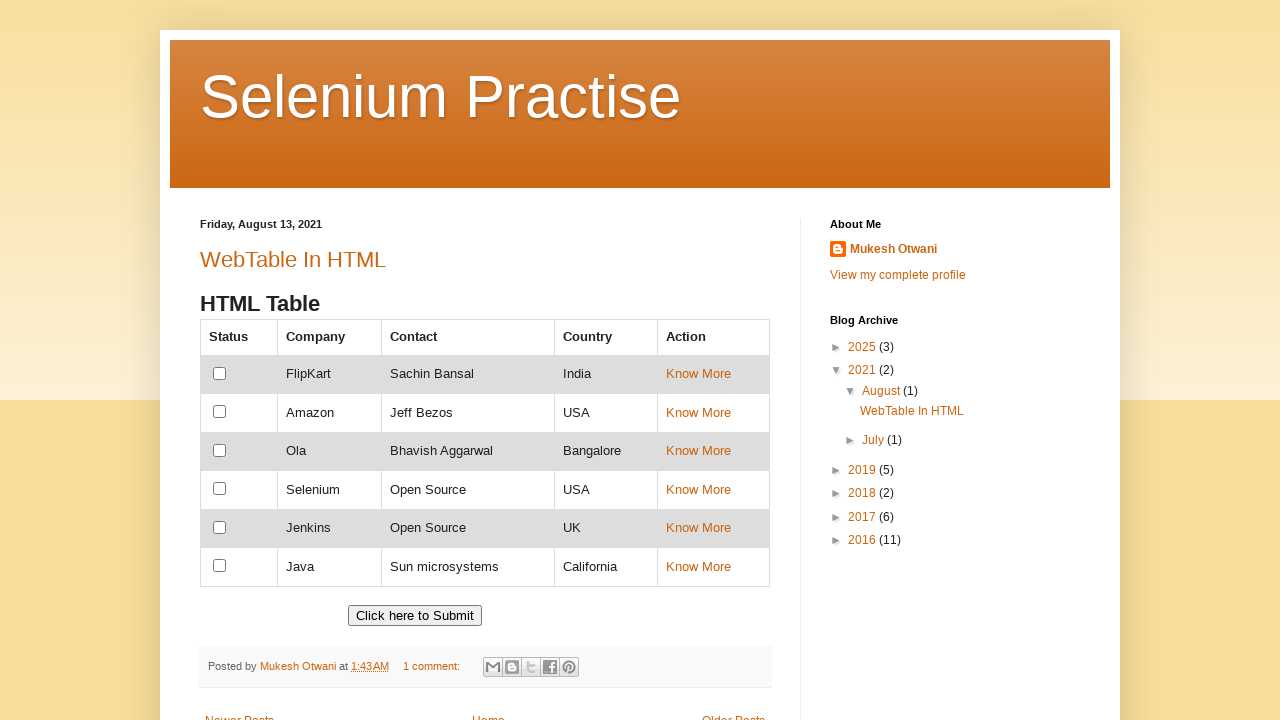

Clicked checkbox in 4th row of table at (220, 489) on (//table[@id='customers']/tbody/tr[*]/td[1]/input[@type='checkbox'])[4]
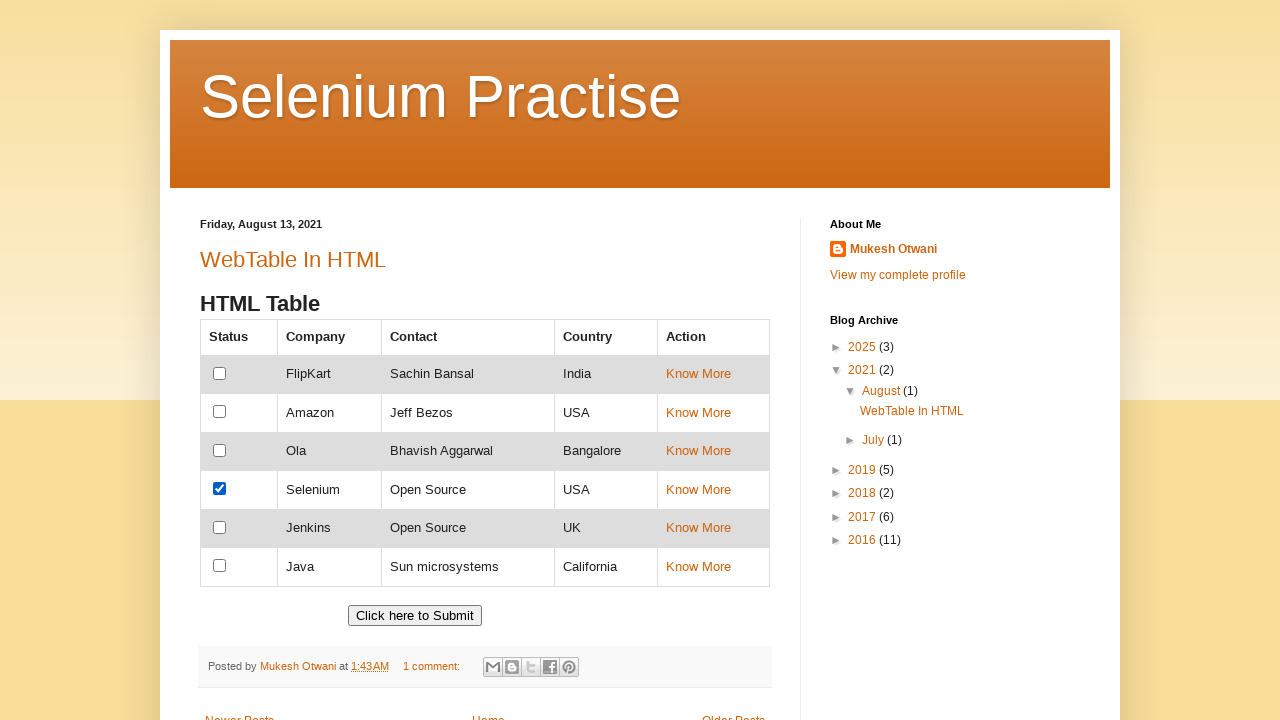

Waited 1000ms for checkbox interaction to complete
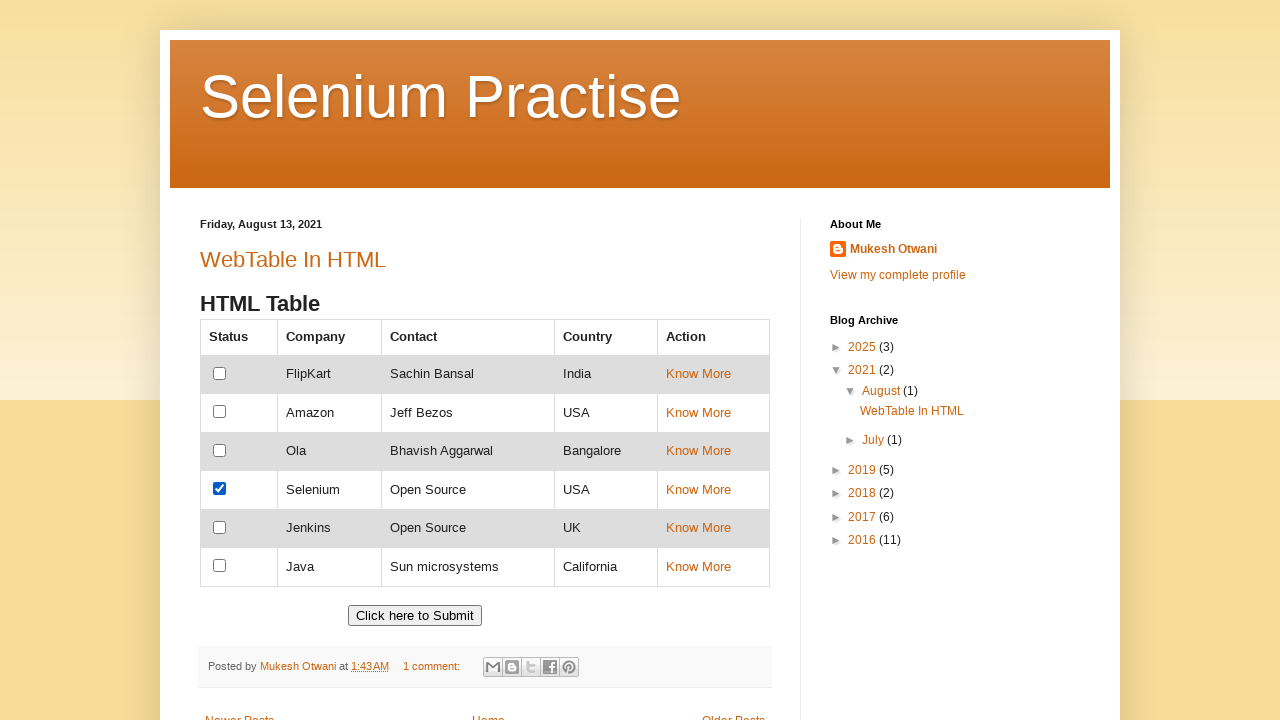

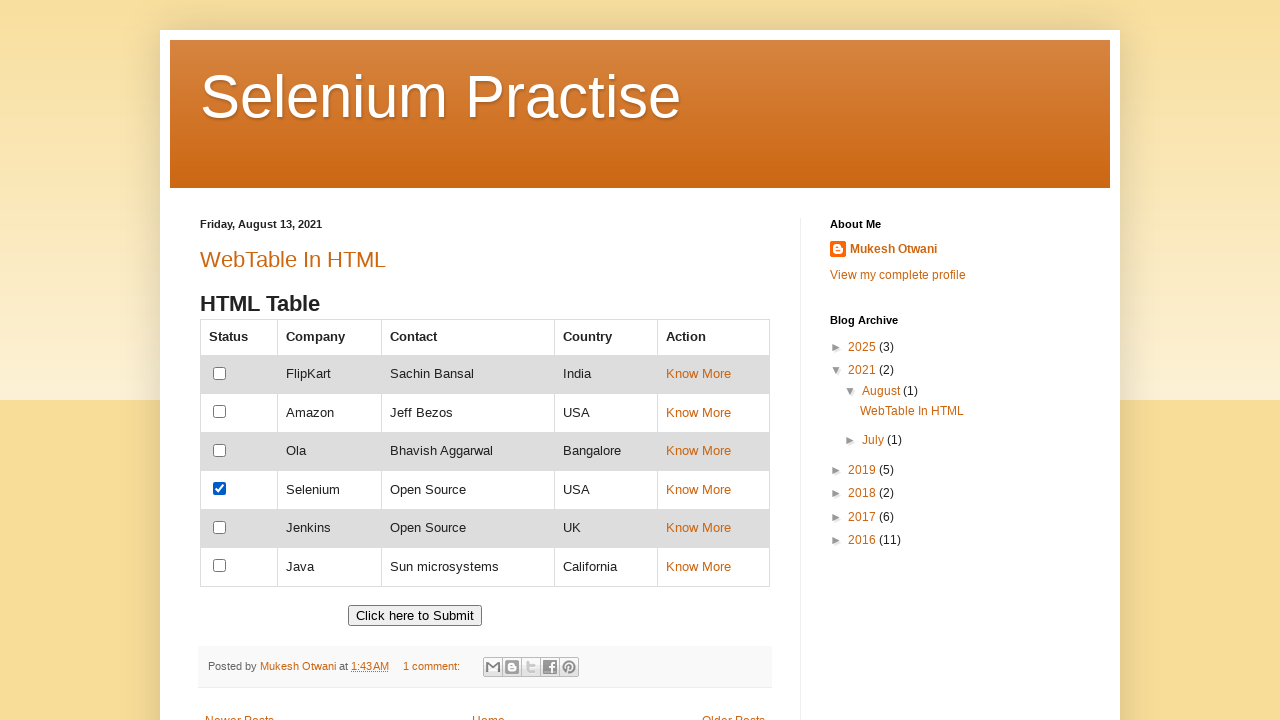